Tests dropdown selection functionality by selecting a country from a dropdown menu using the select by value method

Starting URL: https://practice.expandtesting.com/dropdown

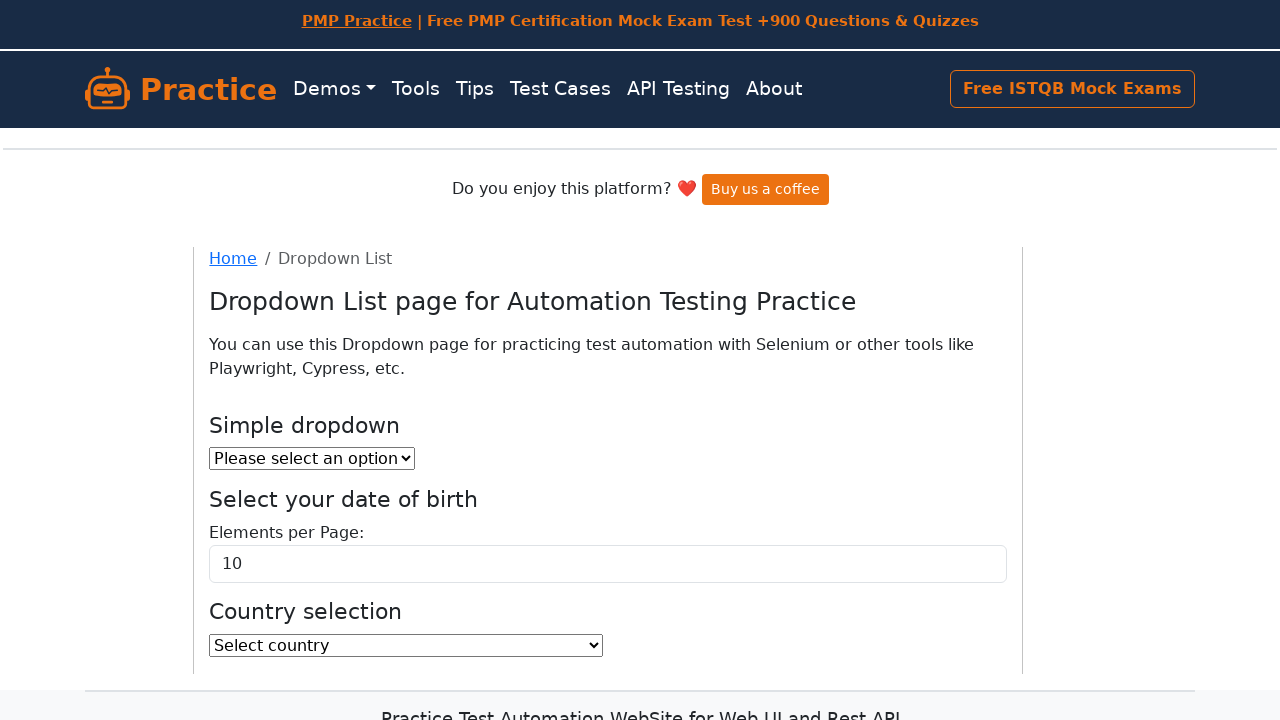

Navigated to dropdown practice page
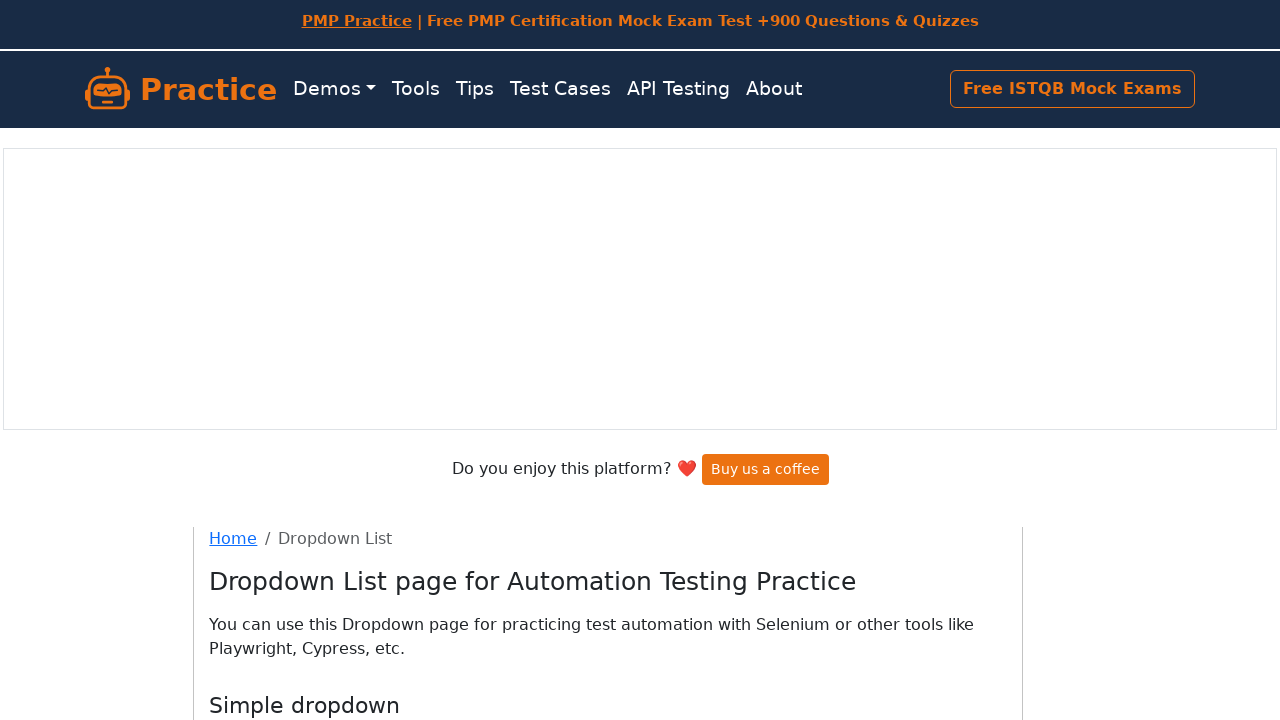

Selected Mexico (MX) from country dropdown on select#country
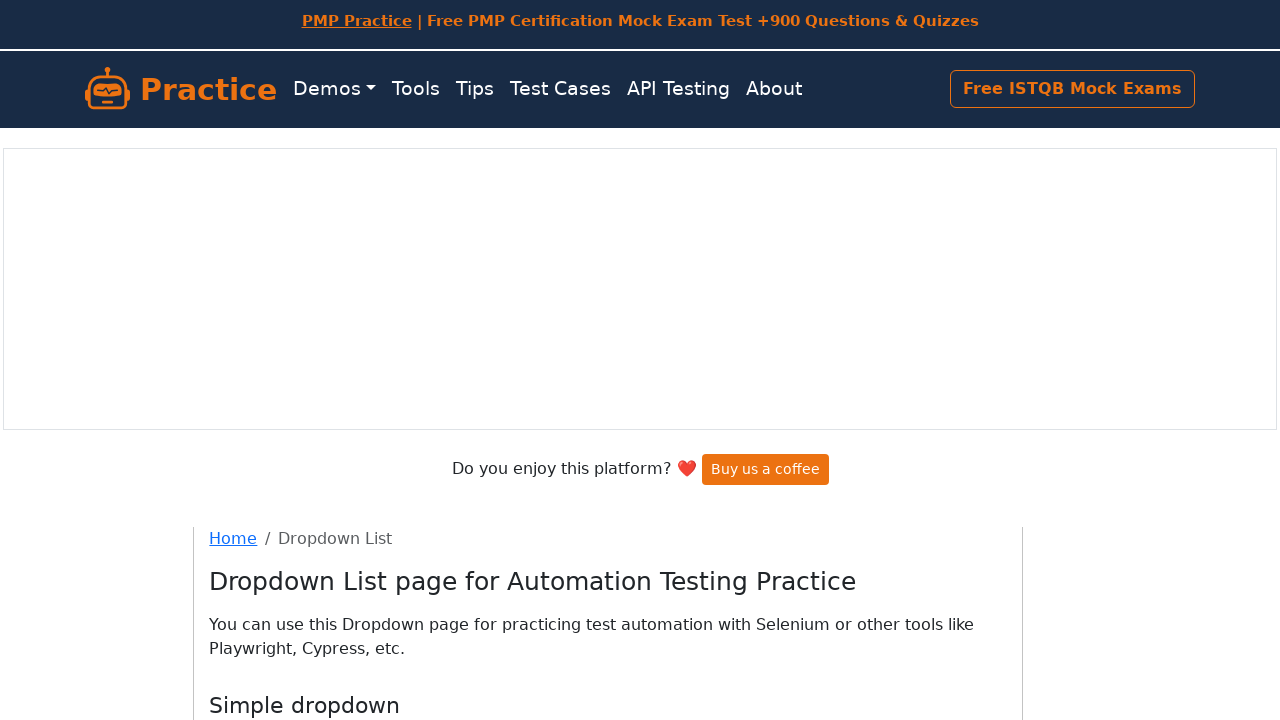

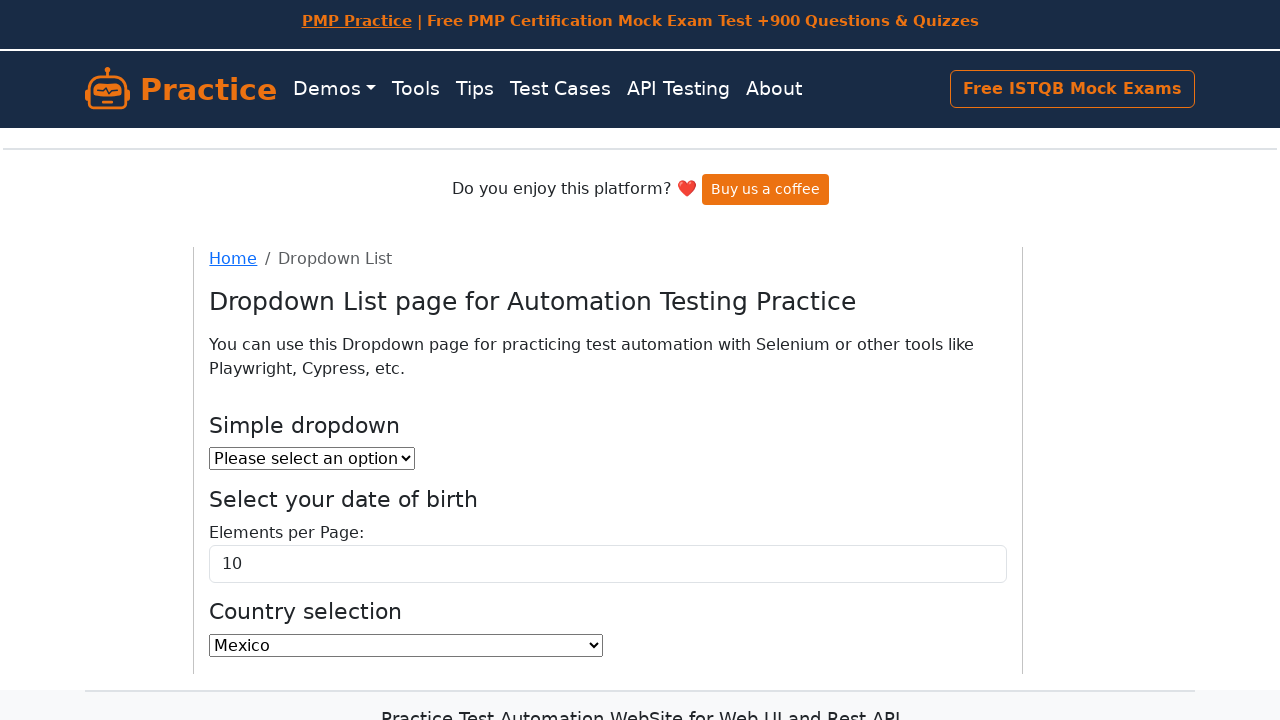